Navigates to a Diablo 2 terror zone tracking page and waits for the terror zone information elements to load, verifying that current and next zone data is displayed.

Starting URL: https://d2emu.com/tz-china

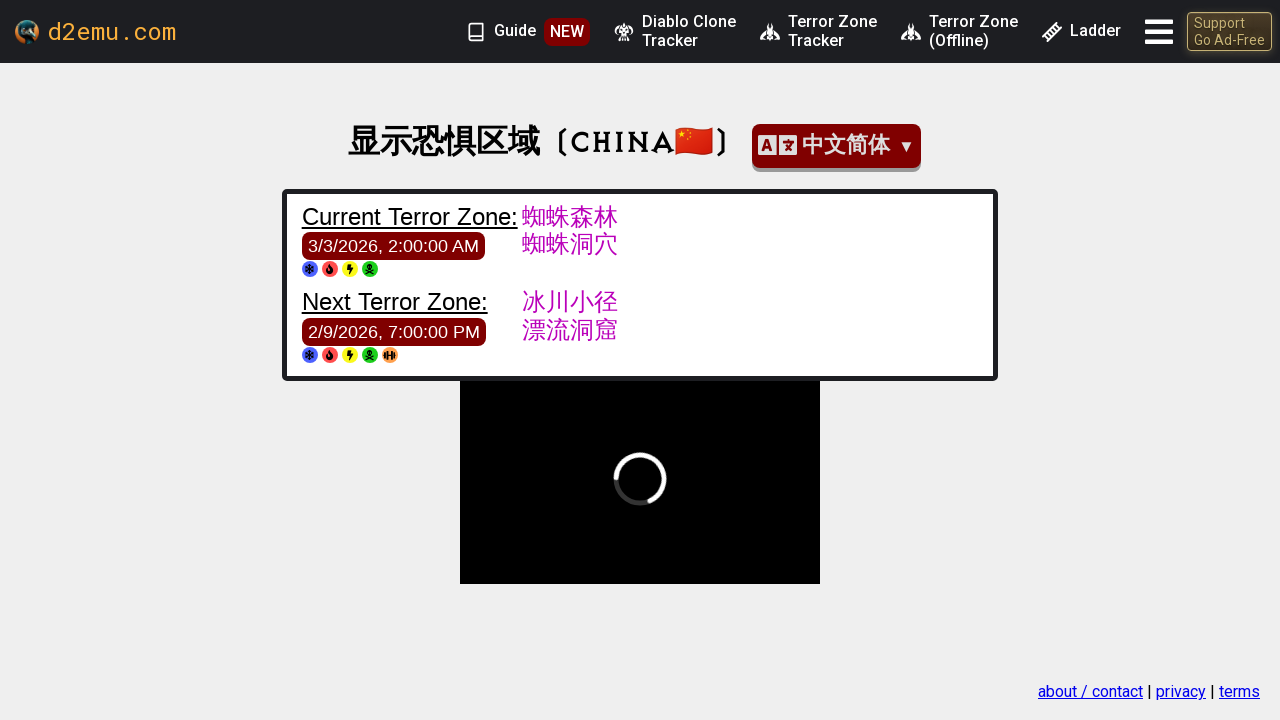

Waited for current terror zone element (#a2x) to load
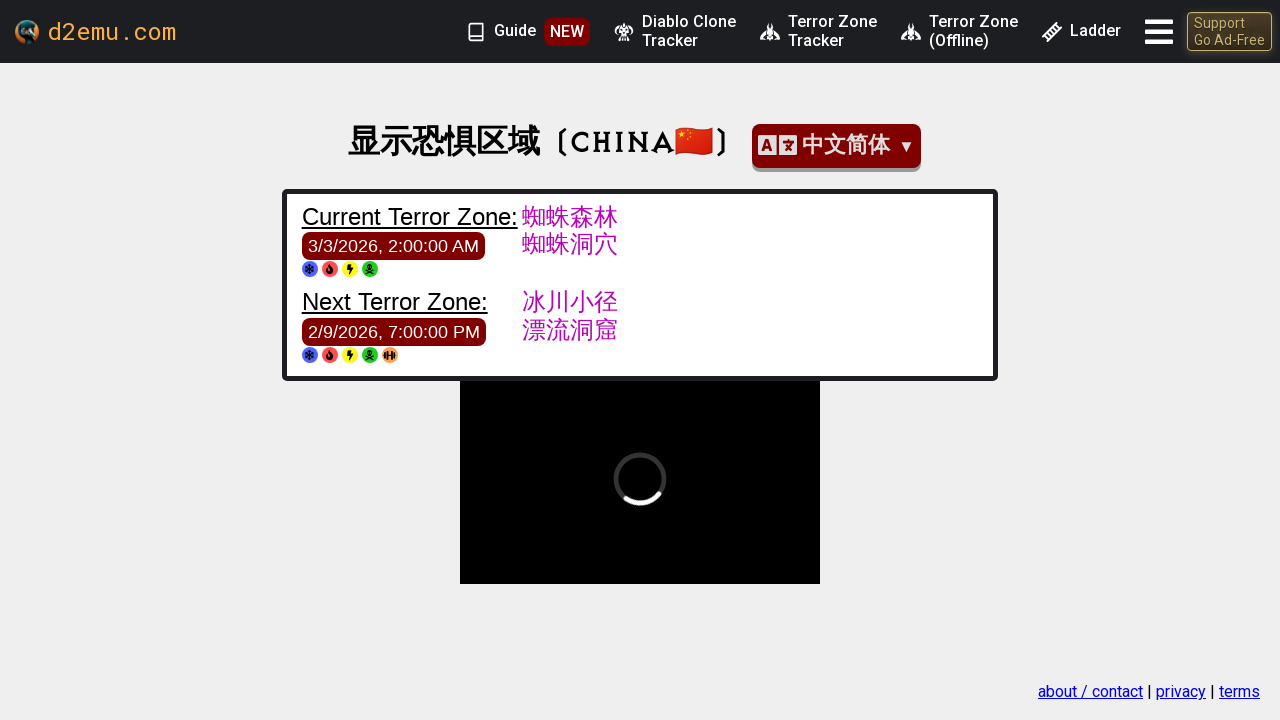

Verified current time element (#current-time) is present
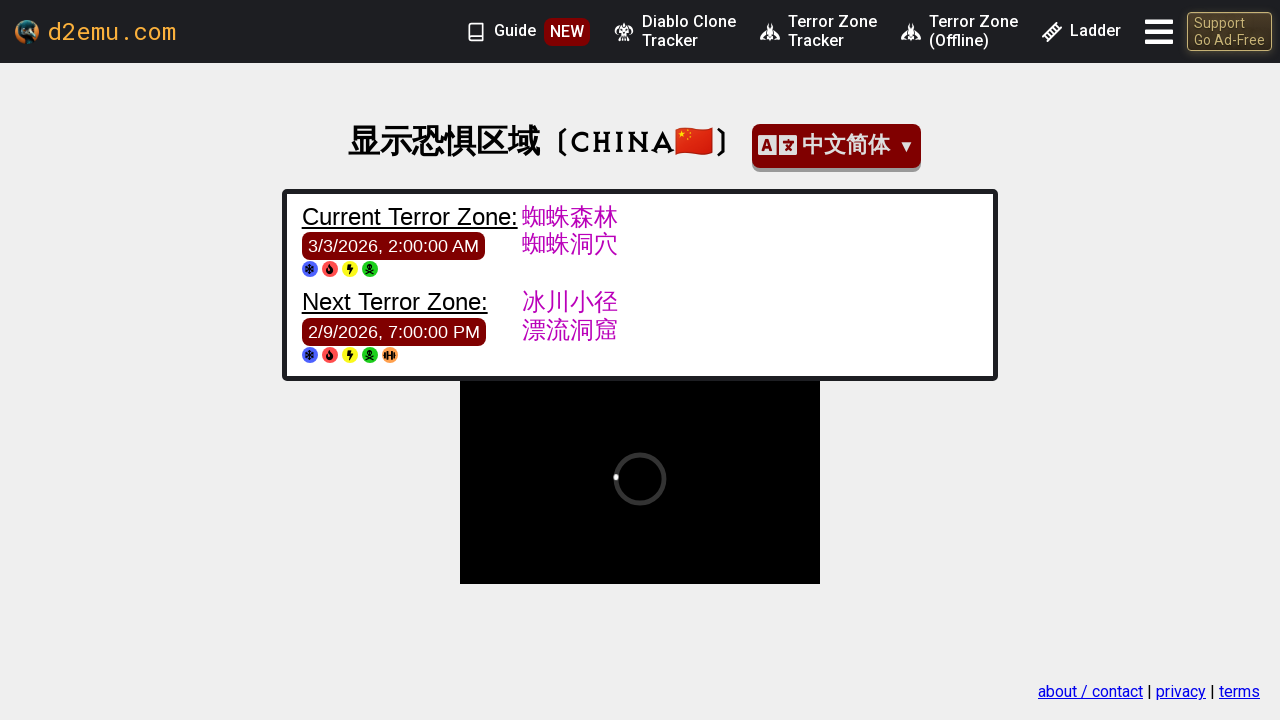

Verified next terror zone element (#x2a) is present
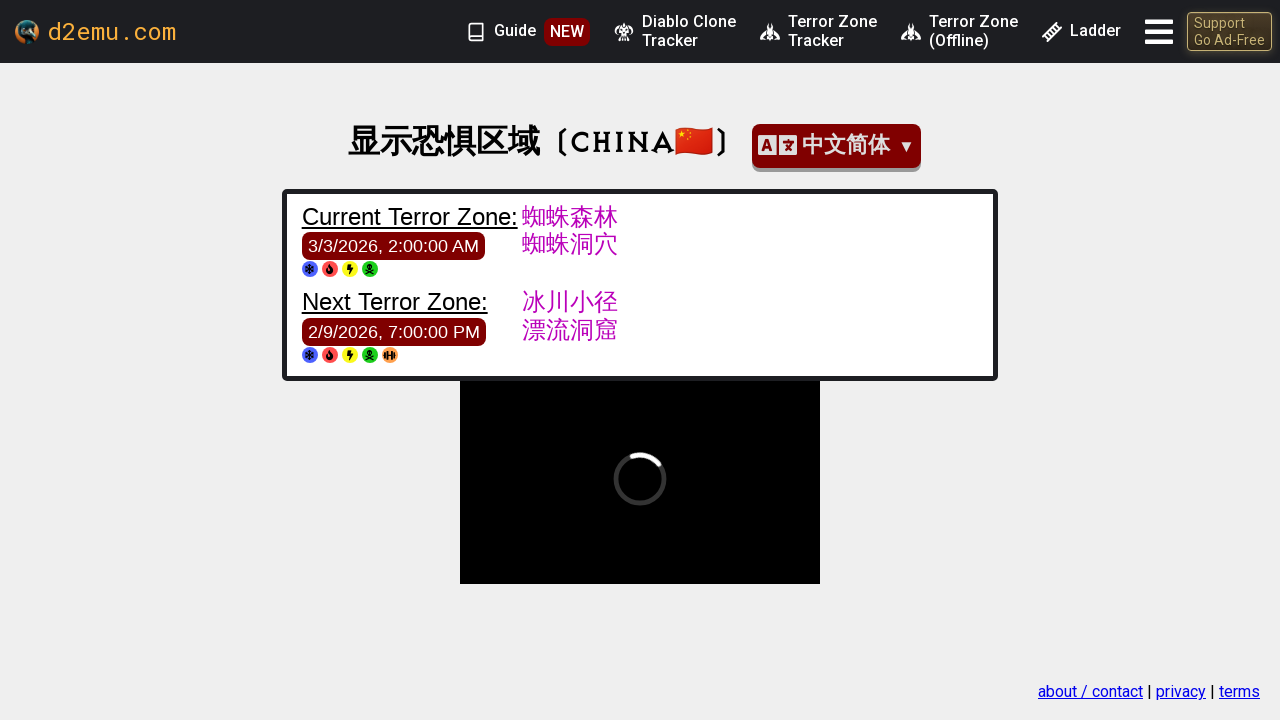

Verified next time element (#next-time) is present
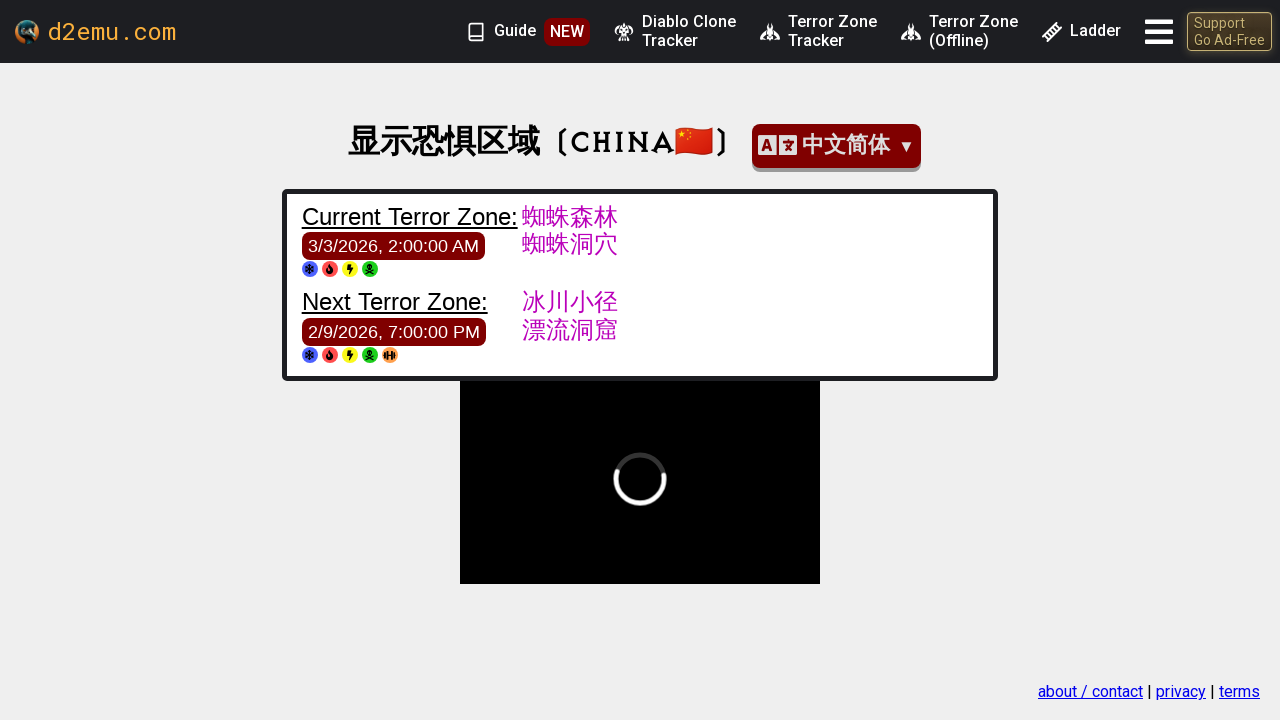

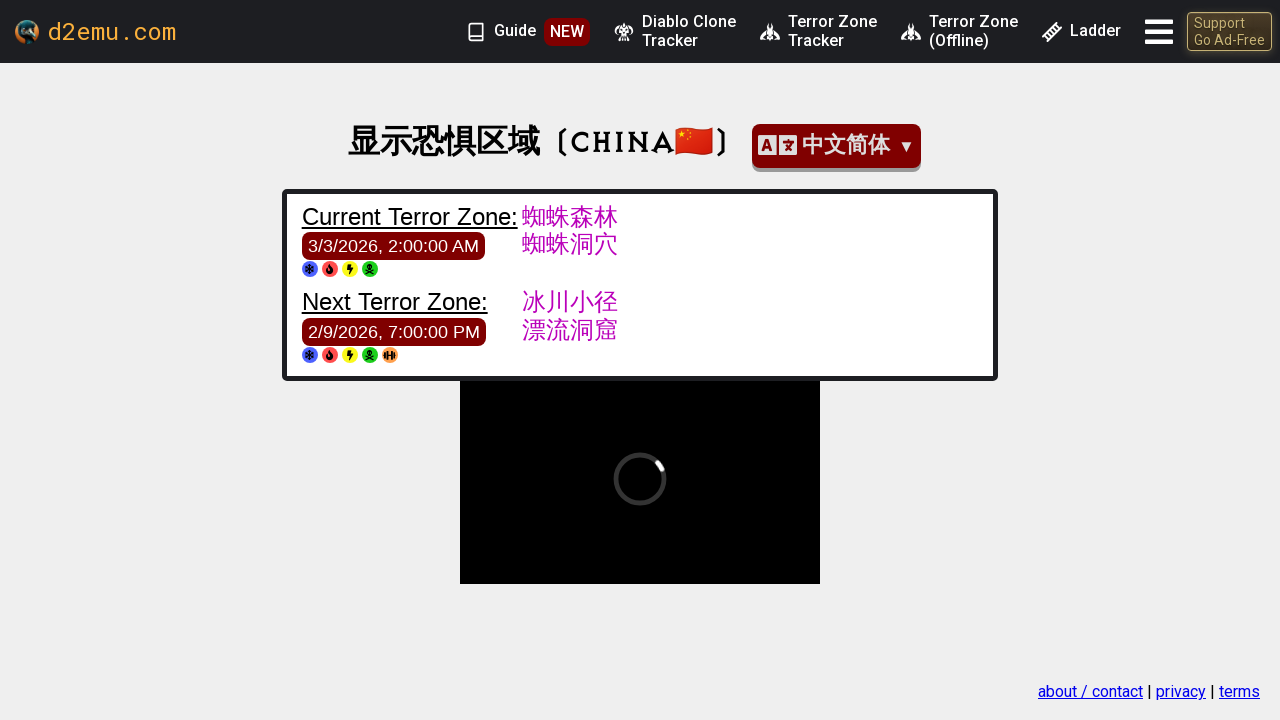